Tests the complete purchase flow on an e-commerce site by selecting a phone product, adding it to cart, and completing the checkout process with order details

Starting URL: https://www.demoblaze.com/

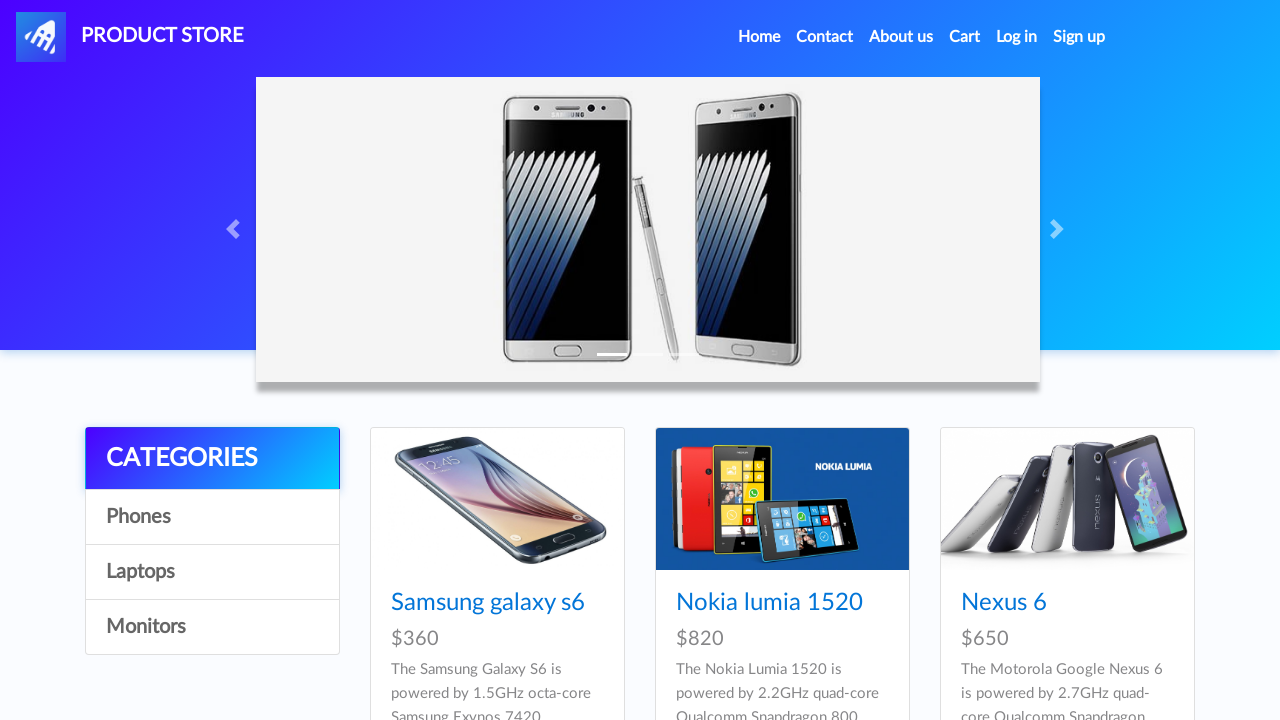

Clicked on the first phone product link at (497, 499) on a[href='prod.html?idp_=1']
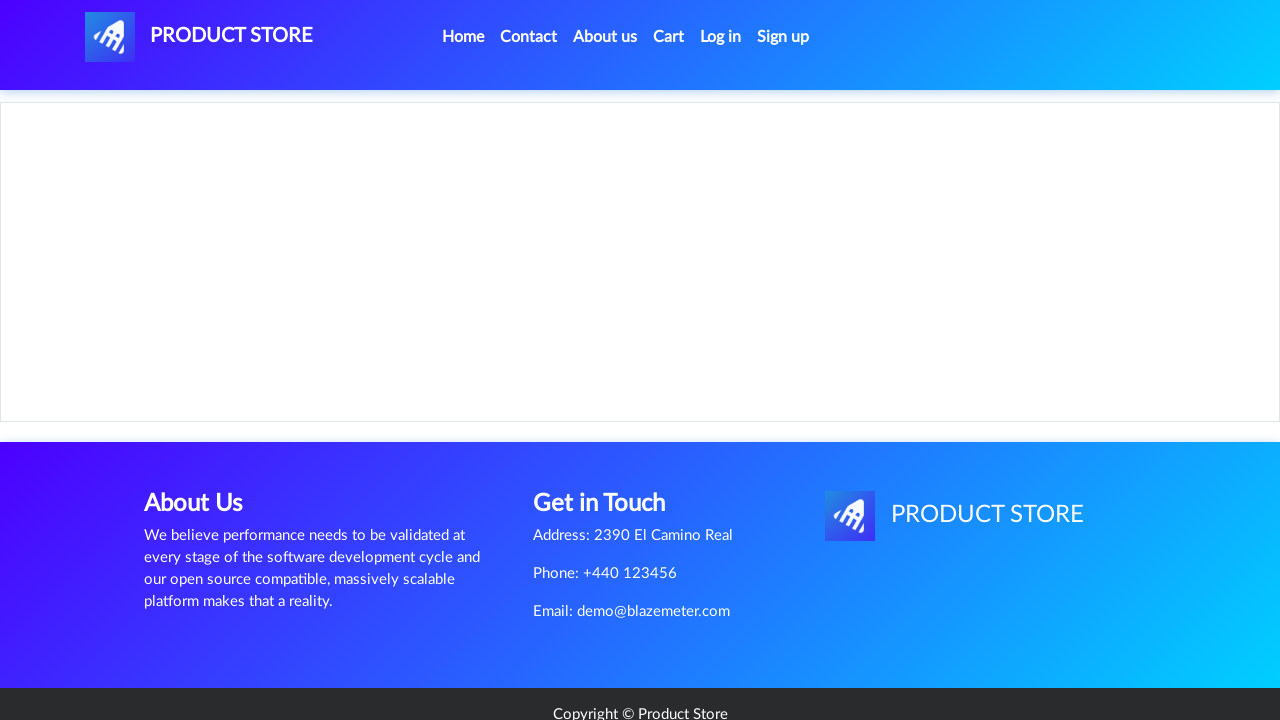

Product page loaded and Add to Cart button is visible
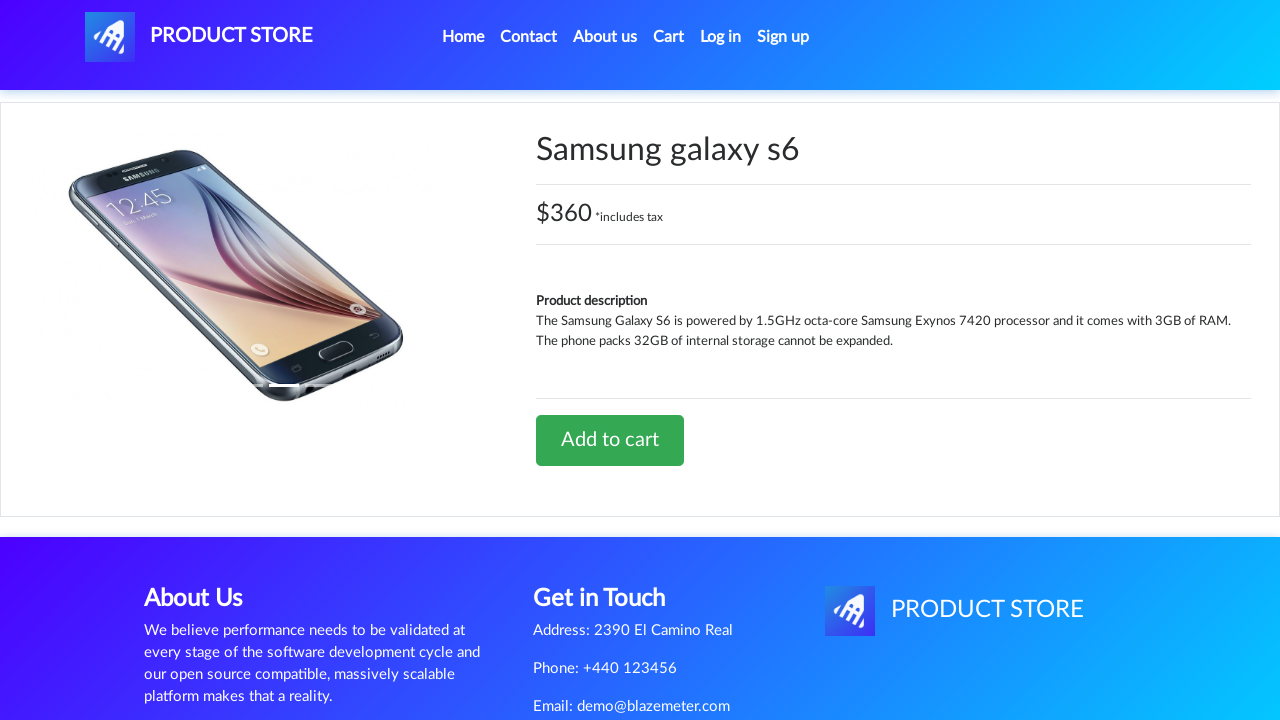

Clicked Add to Cart button at (610, 440) on .btn-success
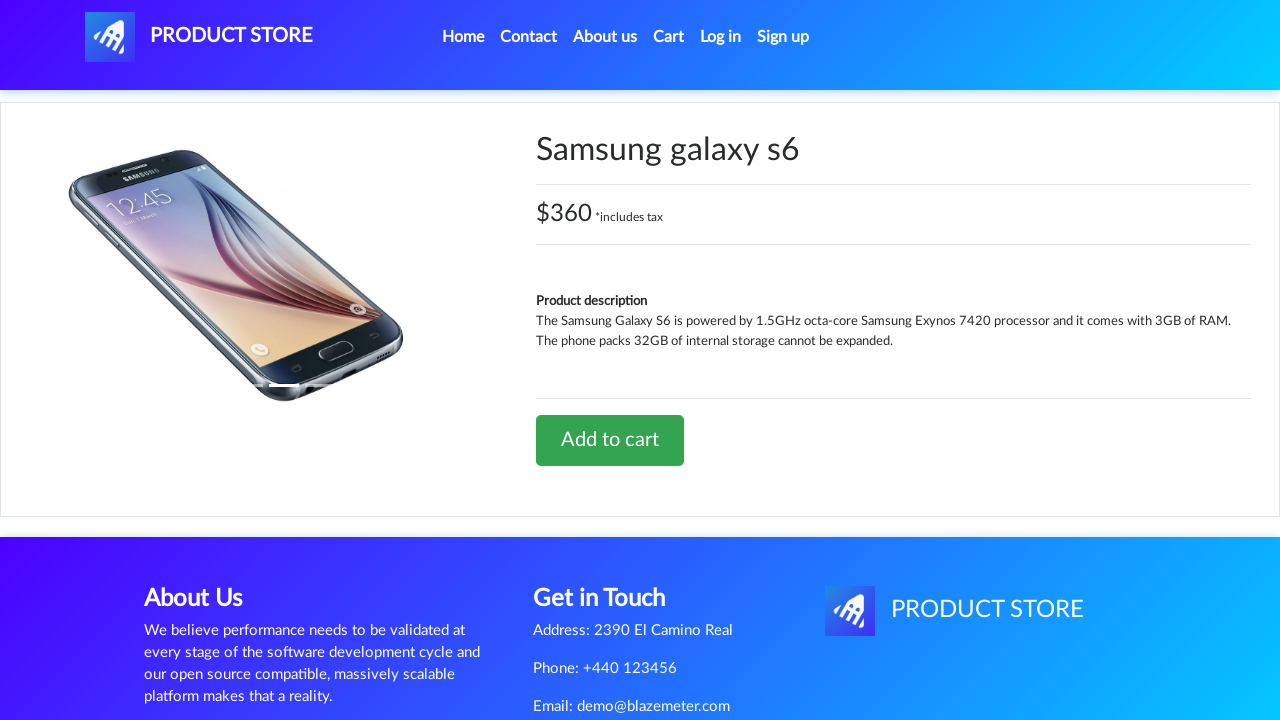

Set up dialog handler to accept alert
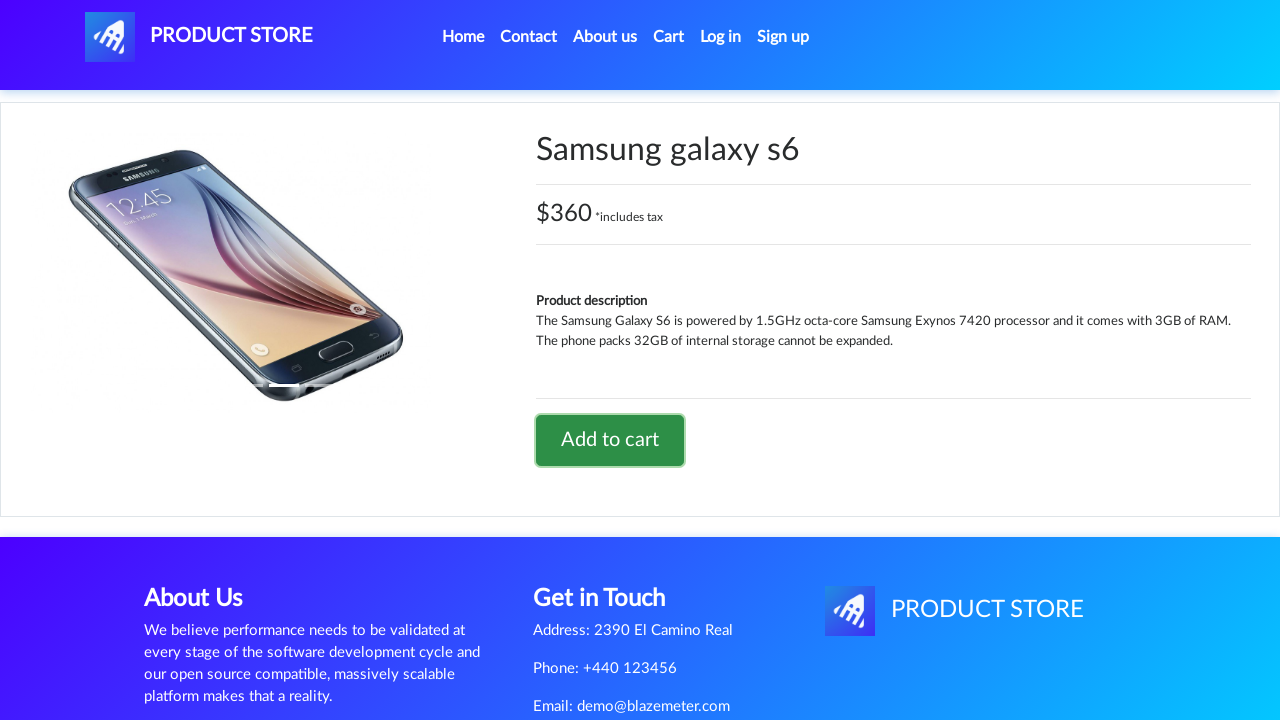

Clicked on cart link to navigate to shopping cart at (669, 37) on #cartur
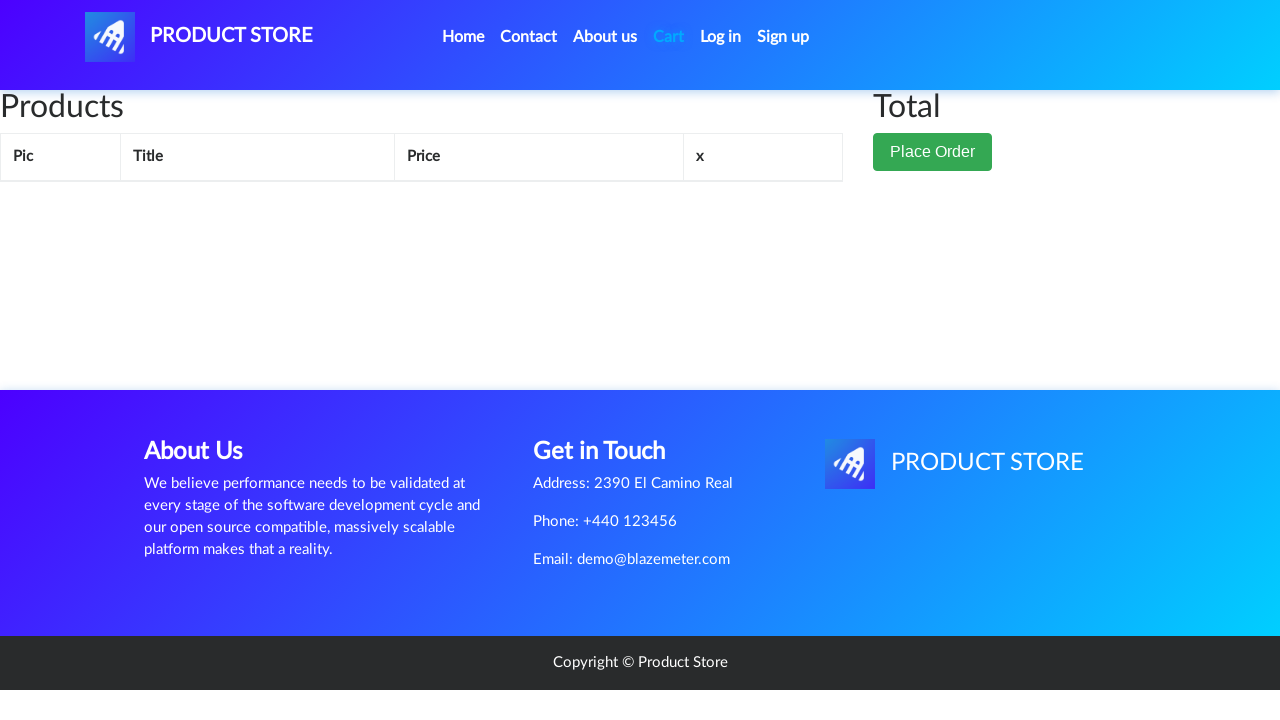

Place Order button is visible in cart
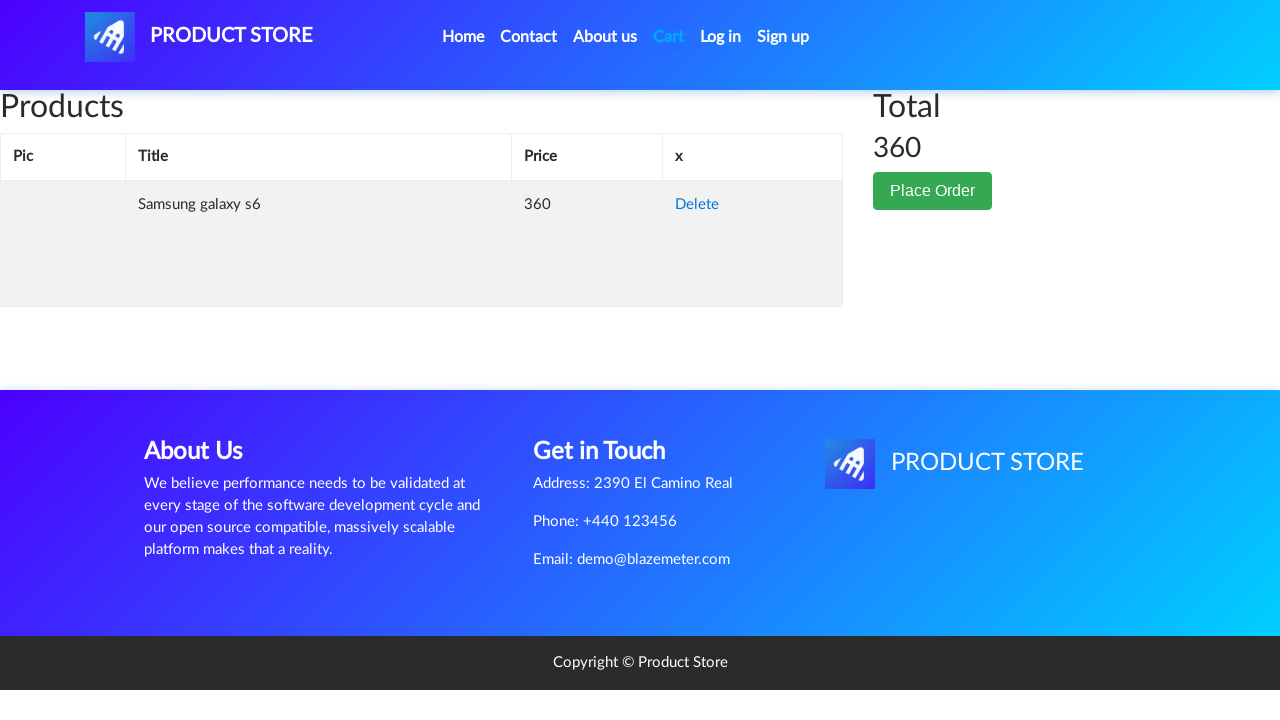

Clicked Place Order button at (933, 191) on .btn-success
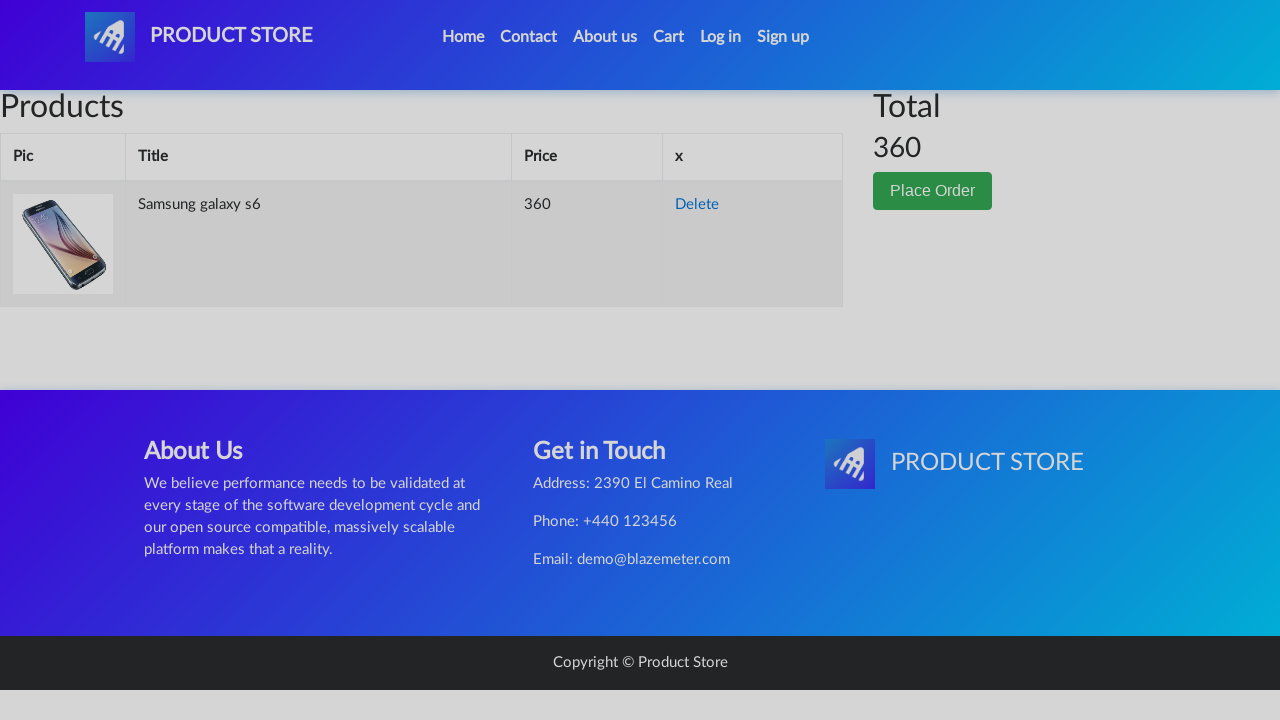

Filled in customer name 'John Doe' on #name
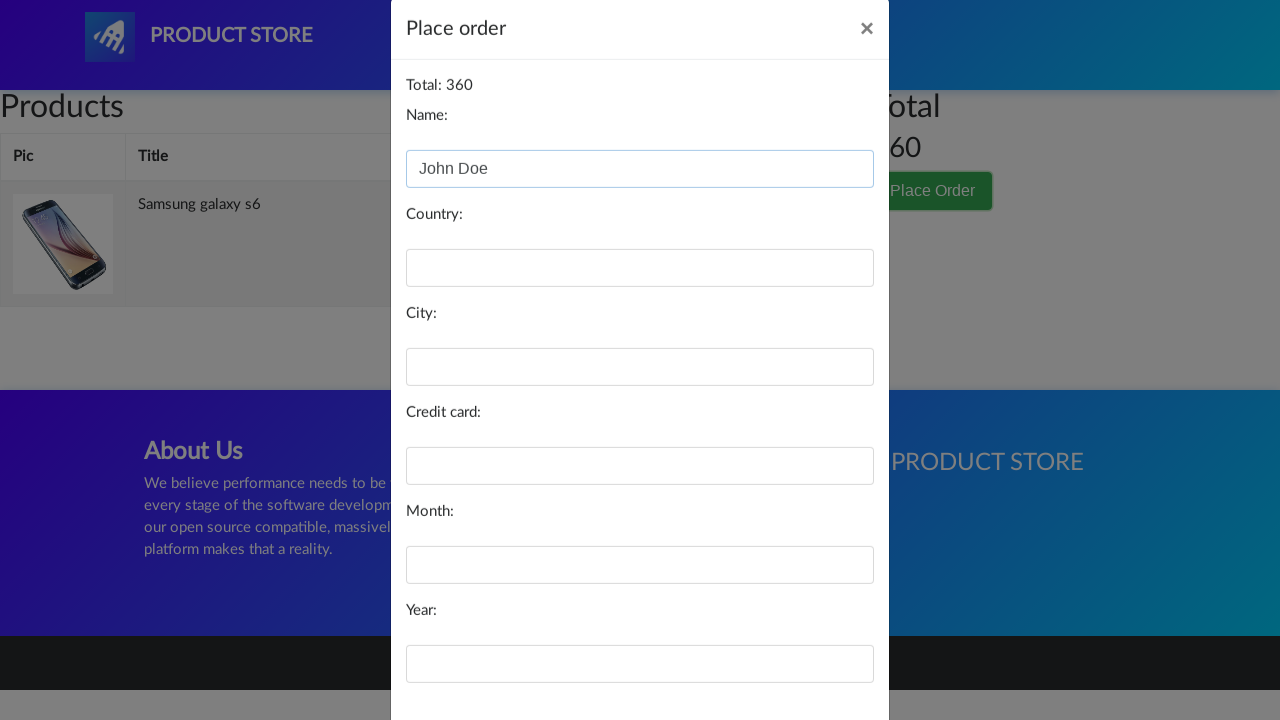

Filled in country 'United States' on #country
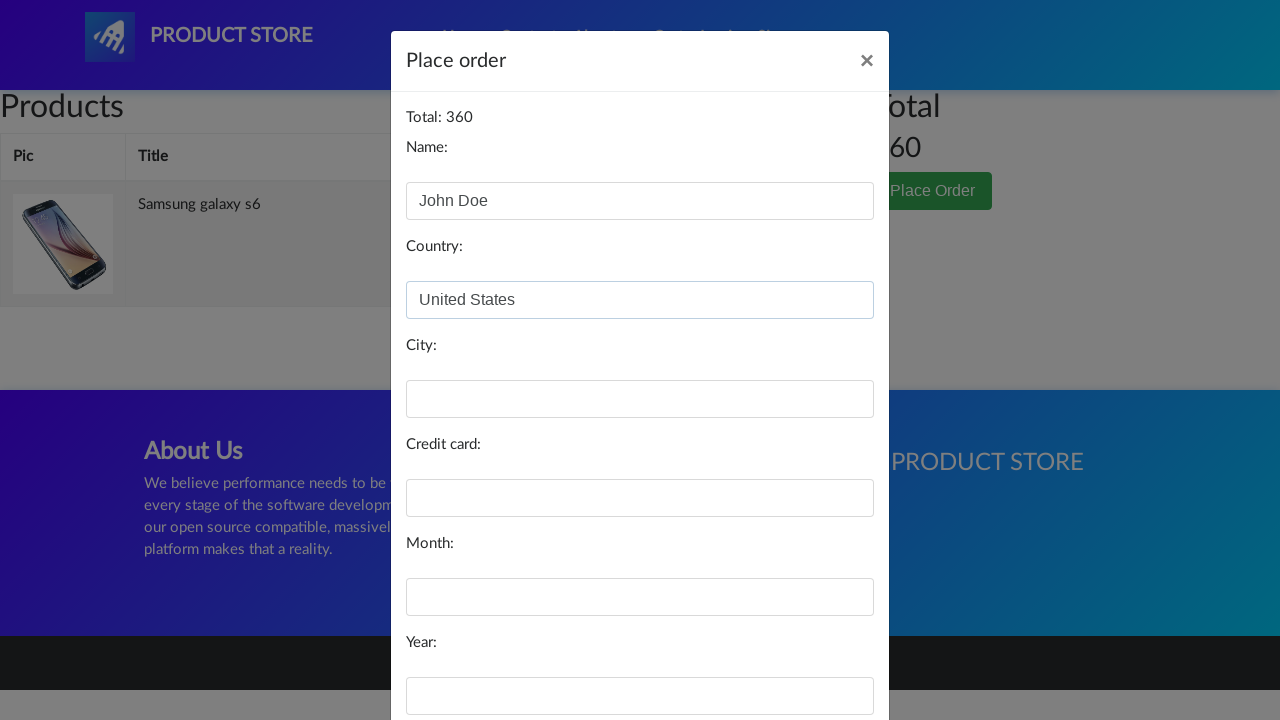

Filled in city 'New York' on #city
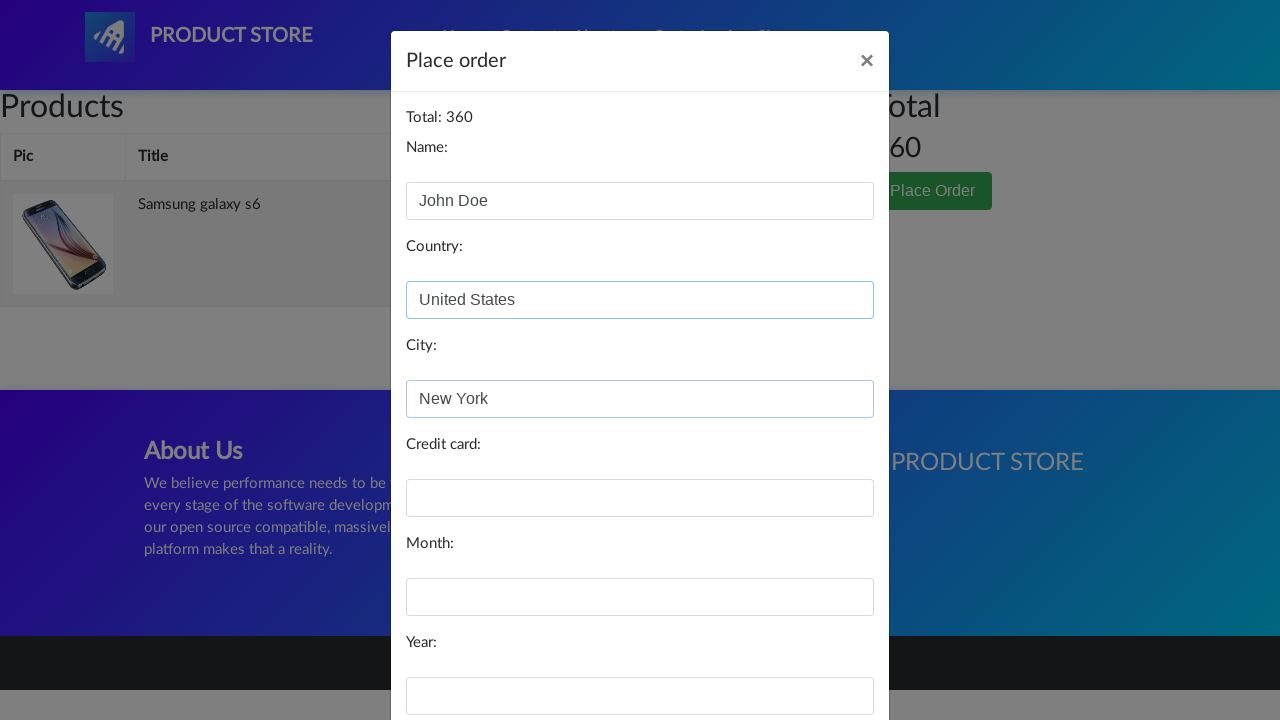

Filled in credit card number on #card
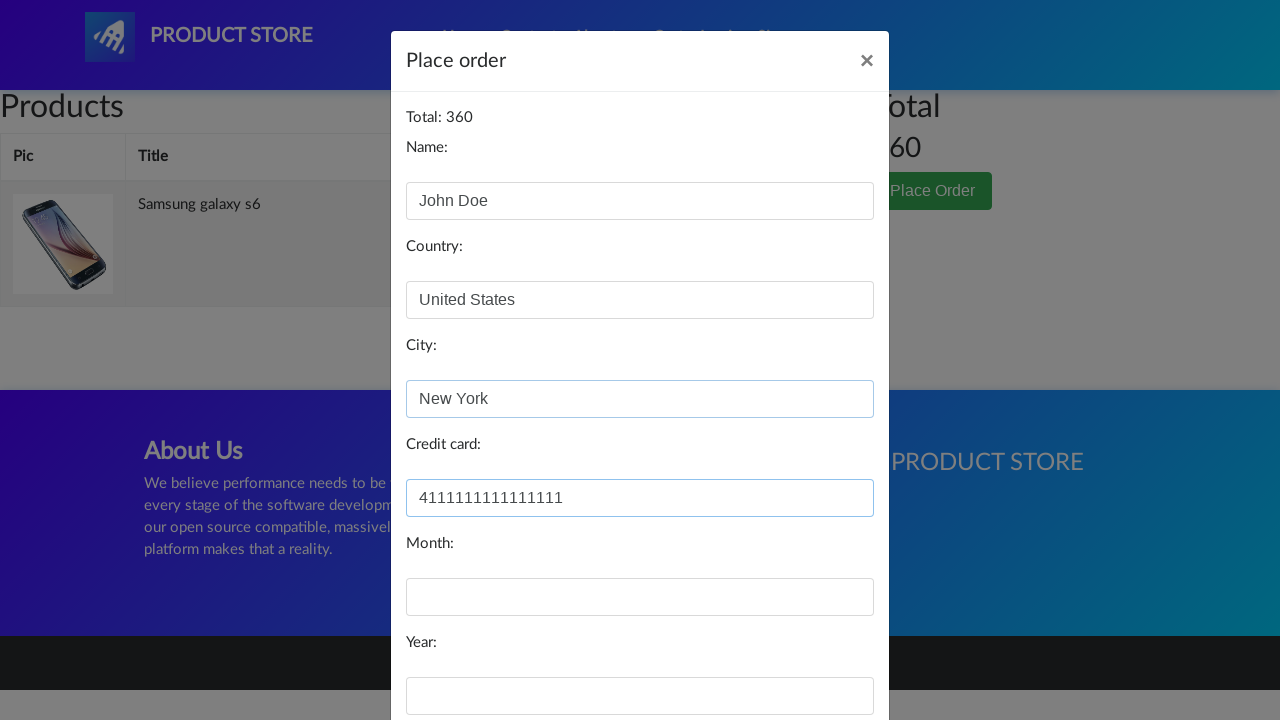

Filled in card expiration month '12' on #month
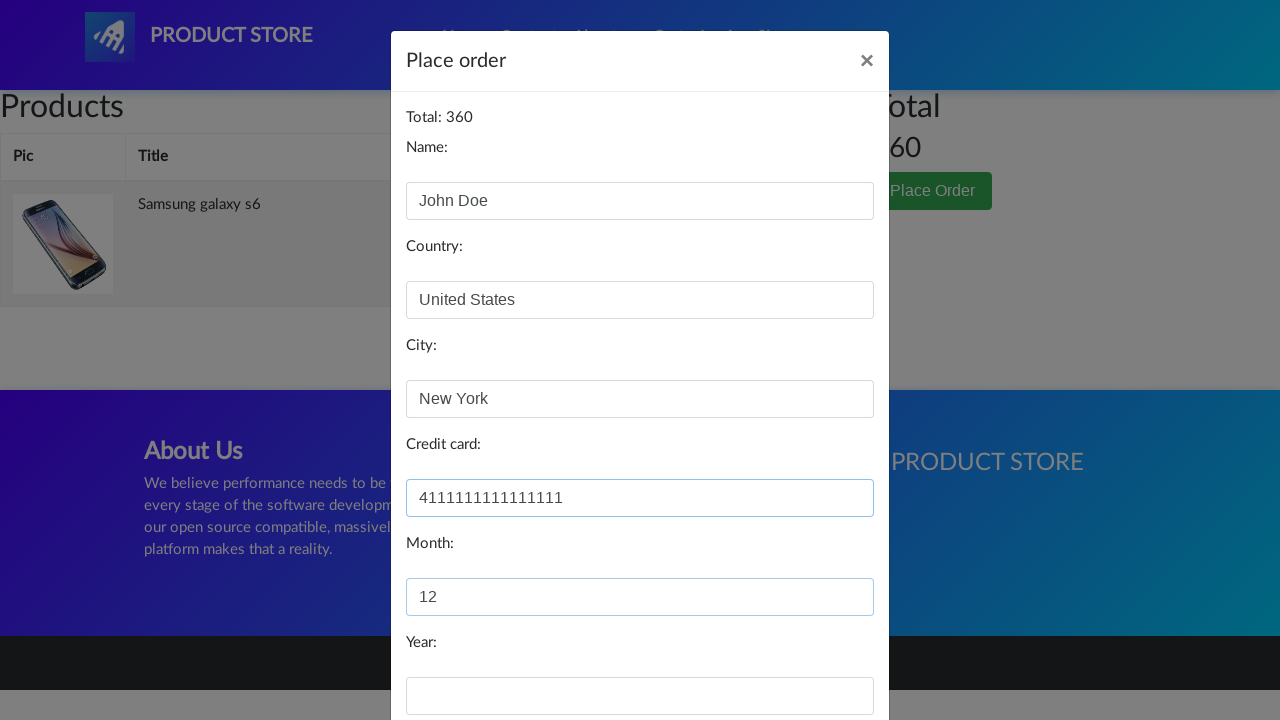

Filled in card expiration year '2025' on #year
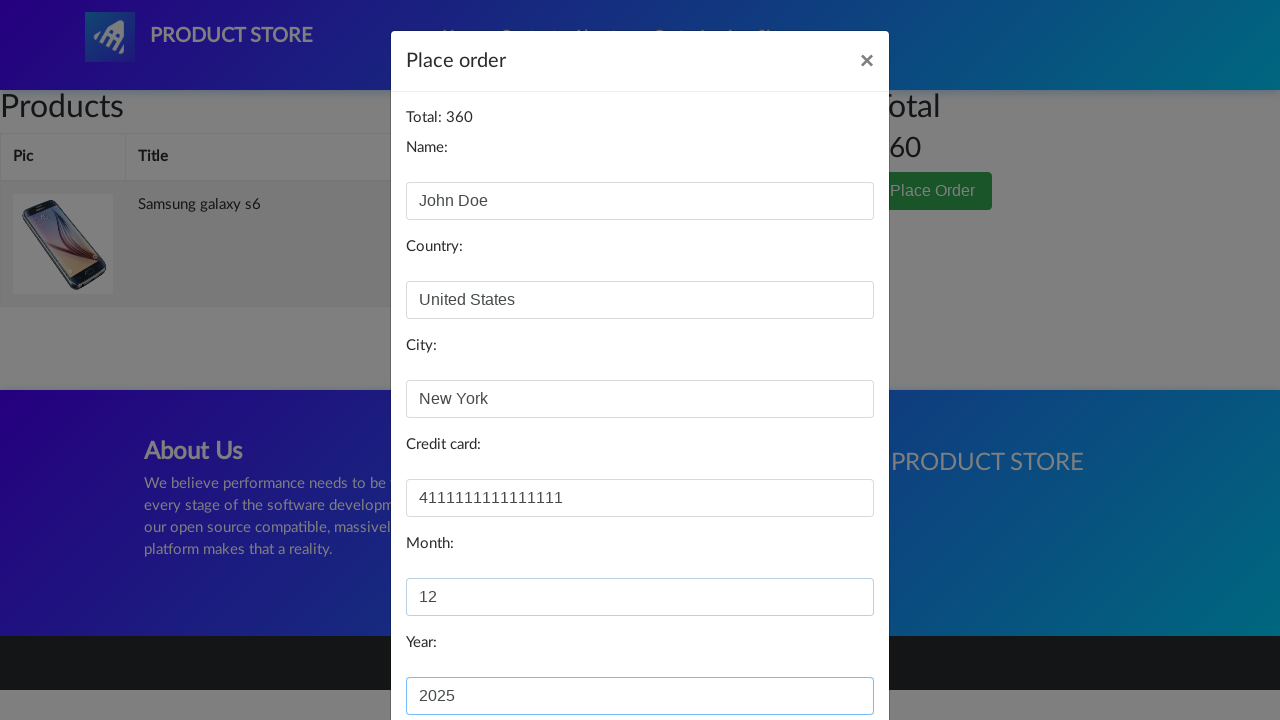

Clicked Purchase button to complete order at (823, 655) on button:has-text('Purchase')
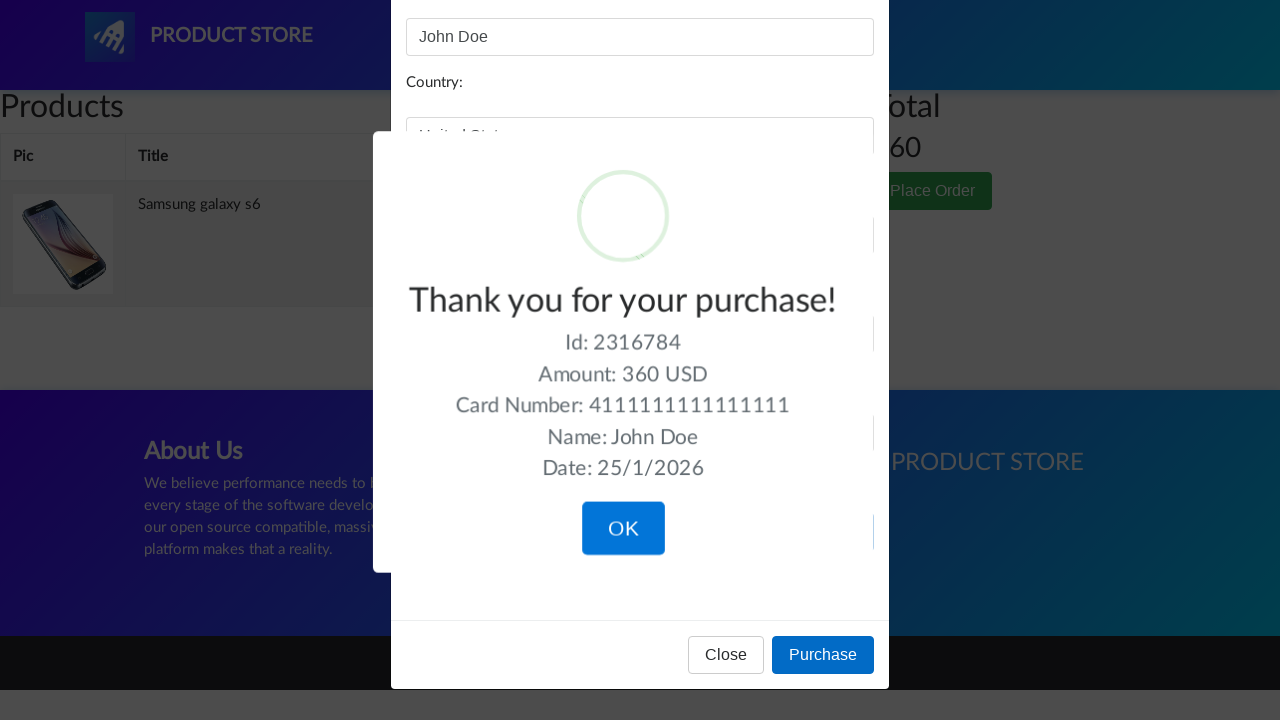

Order confirmation page loaded with success message
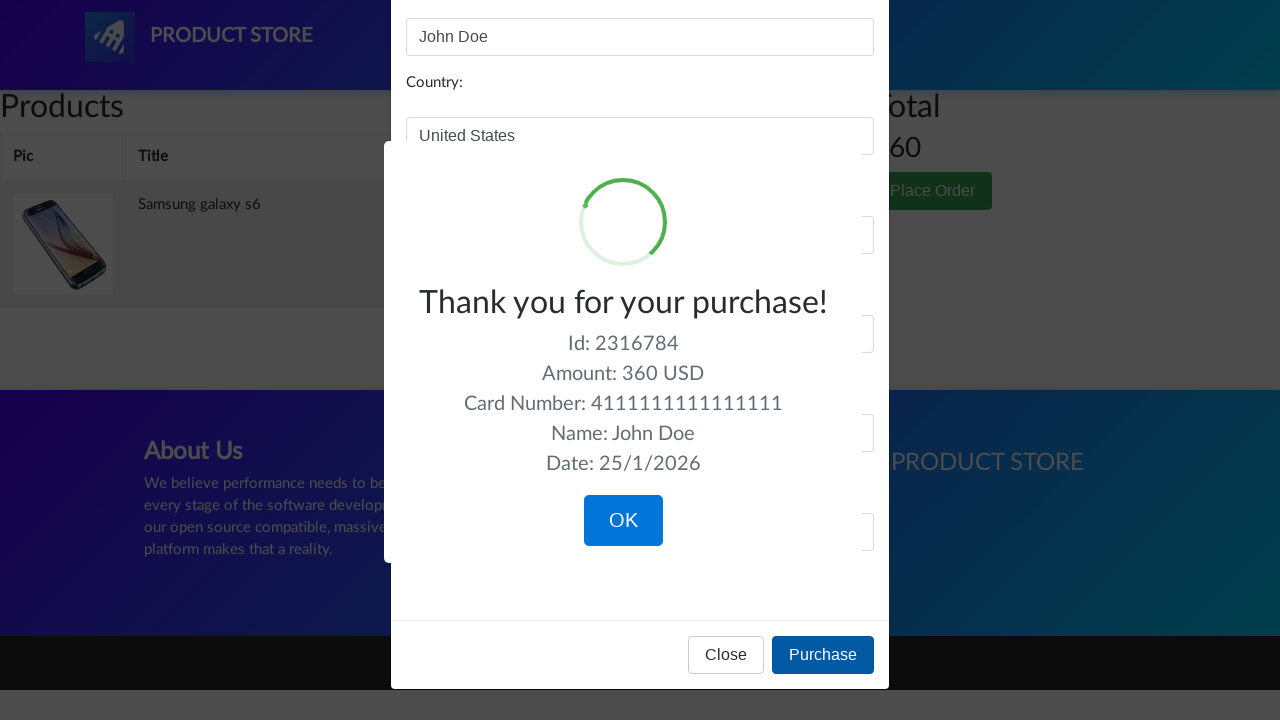

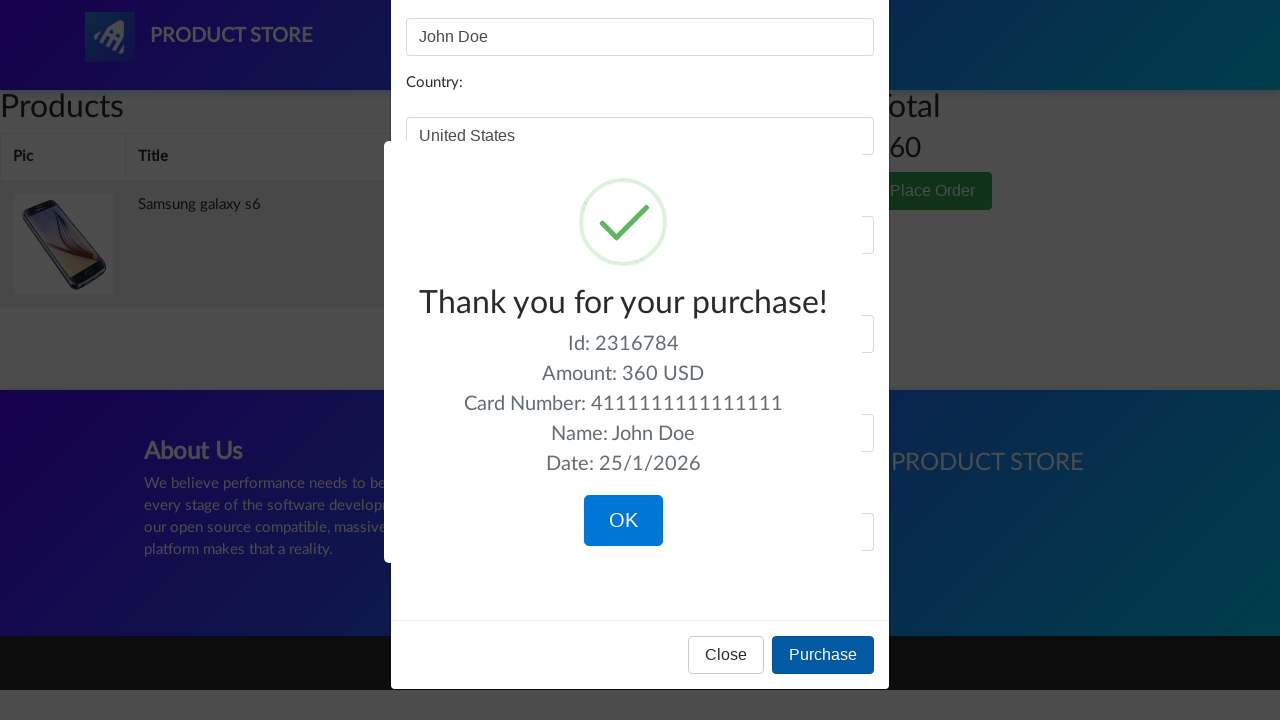